Tests calendar date picker functionality by opening the calendar widget and selecting a specific date (20th of the current month)

Starting URL: http://seleniumpractise.blogspot.com/2016/08/how-to-handle-calendar-in-selenium.html

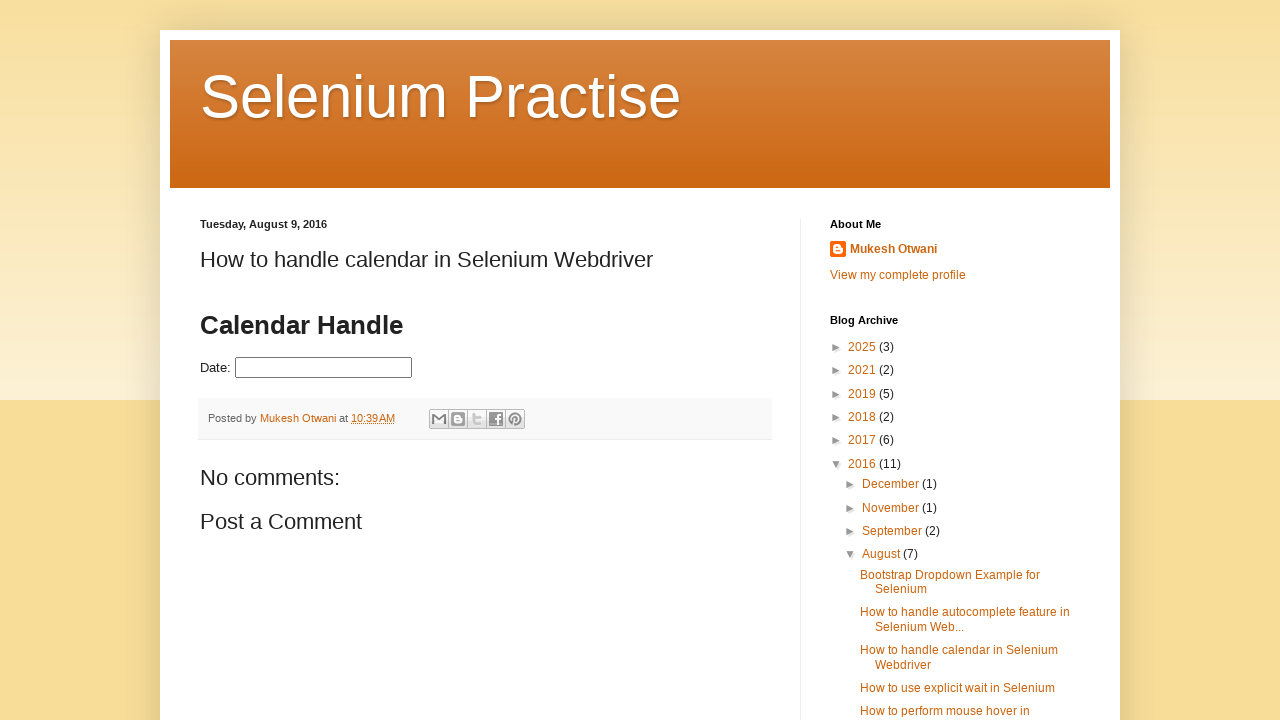

Clicked on date picker input field to open calendar widget at (324, 368) on input#datepicker
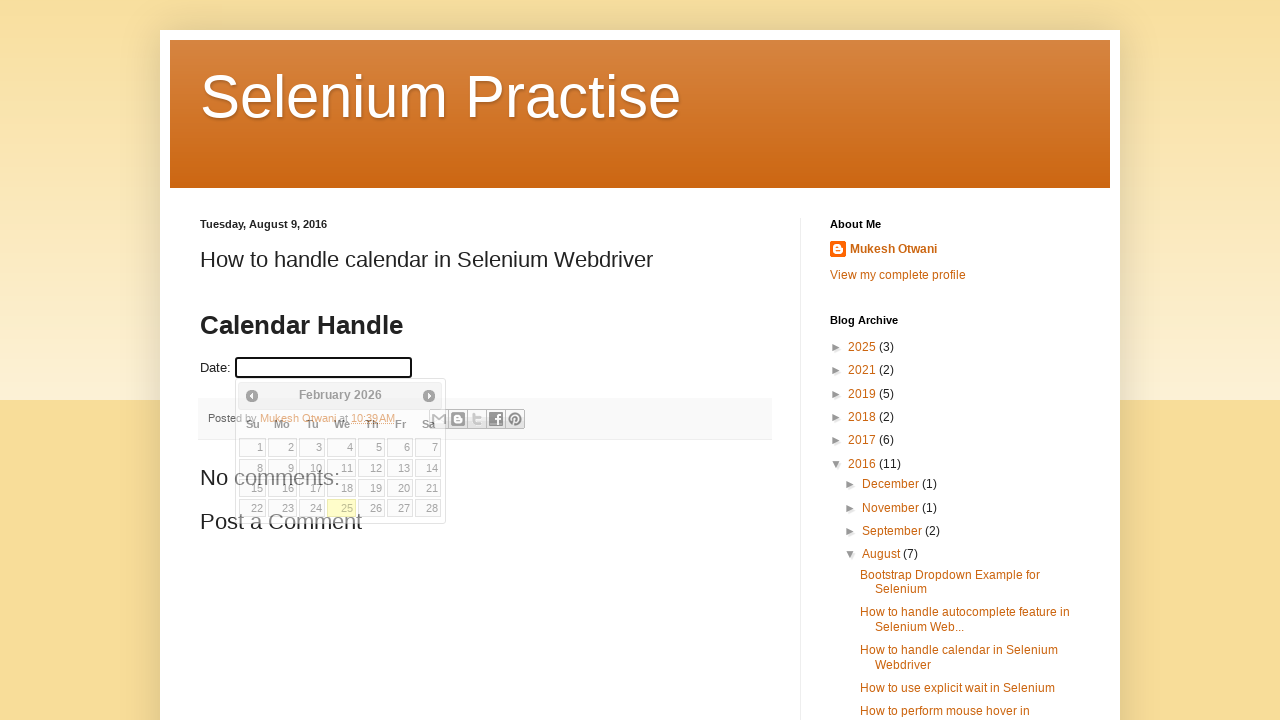

Calendar widget loaded and visible
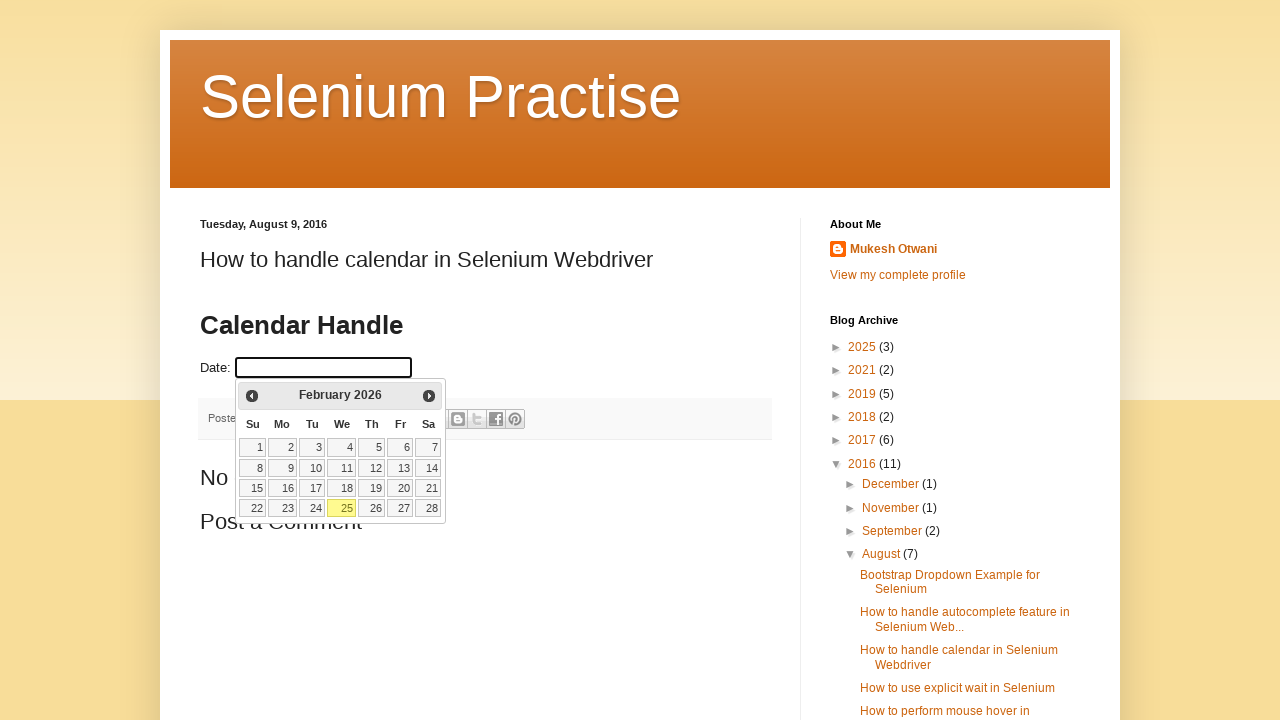

Retrieved all date elements from calendar
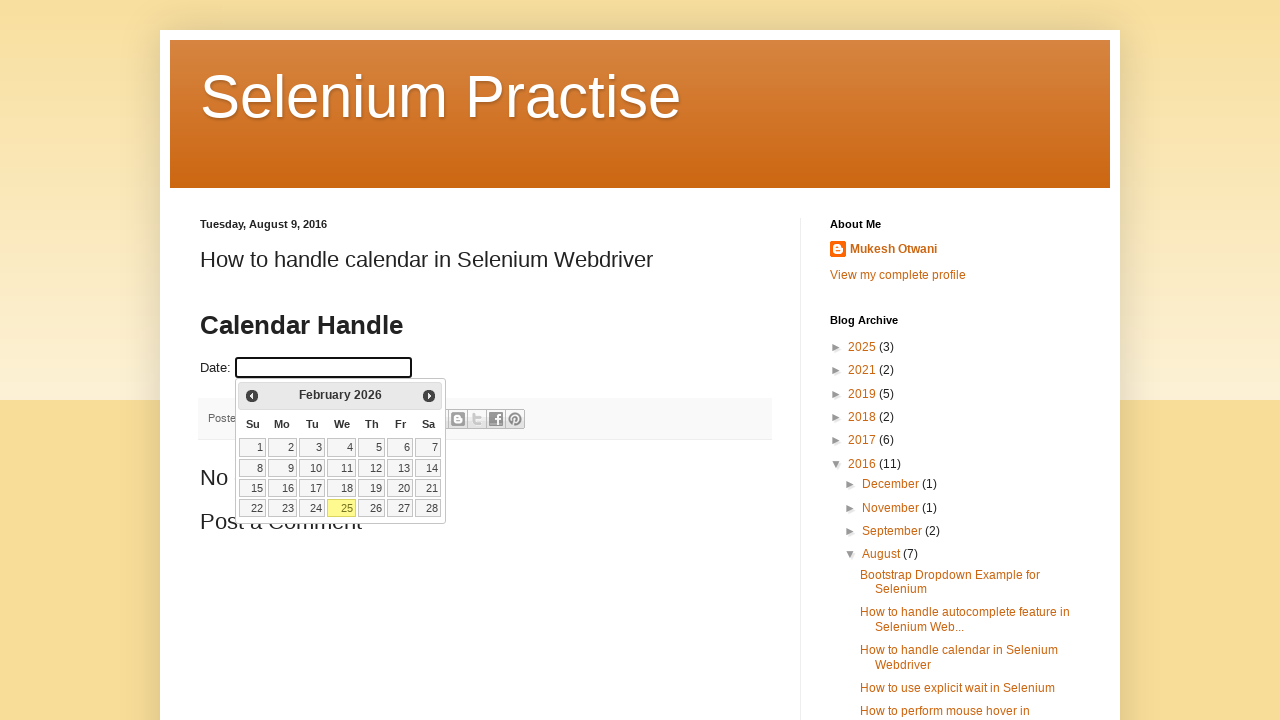

Selected the 20th date from the calendar at (400, 488) on table.ui-datepicker-calendar a >> nth=19
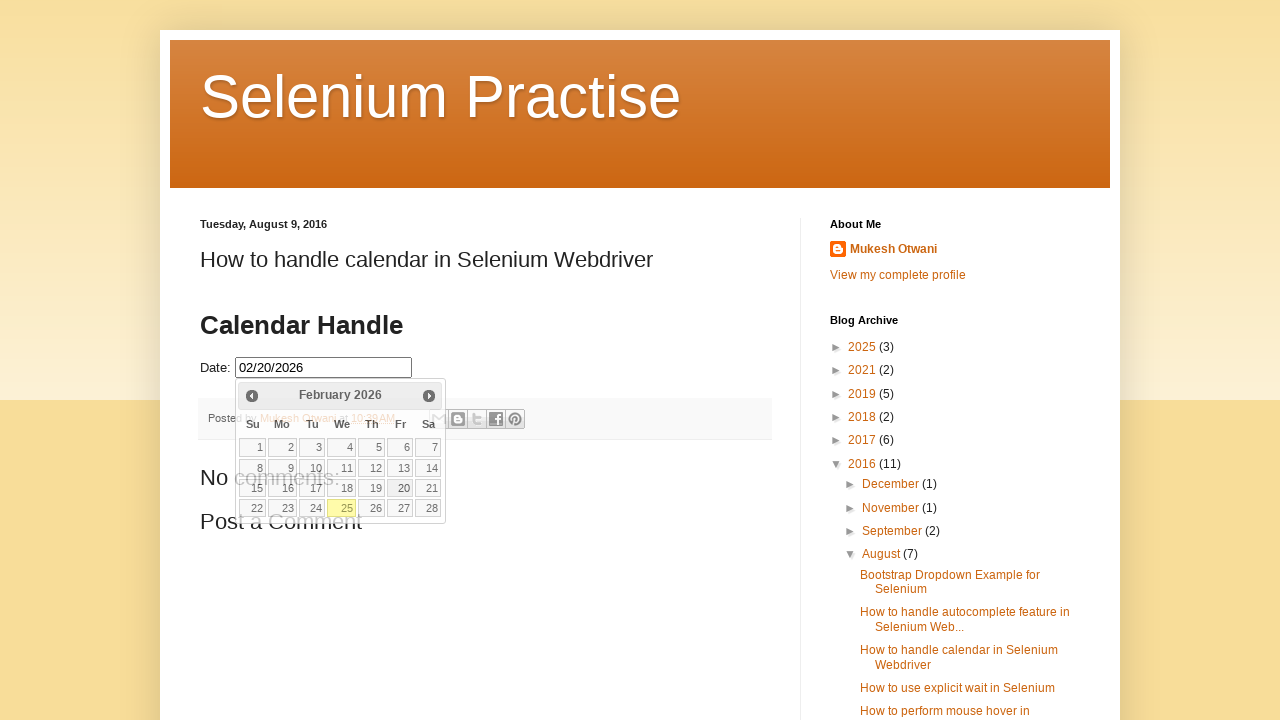

Located the date picker input field for verification
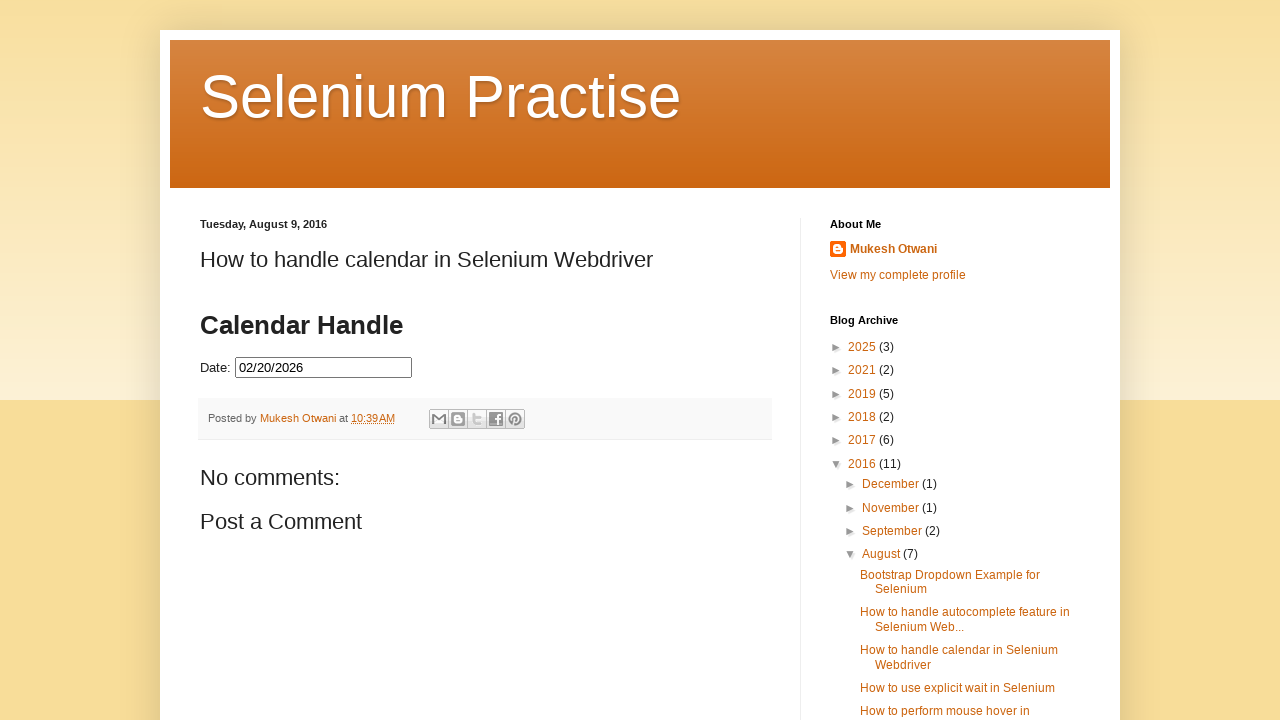

Retrieved selected date value from input field: None
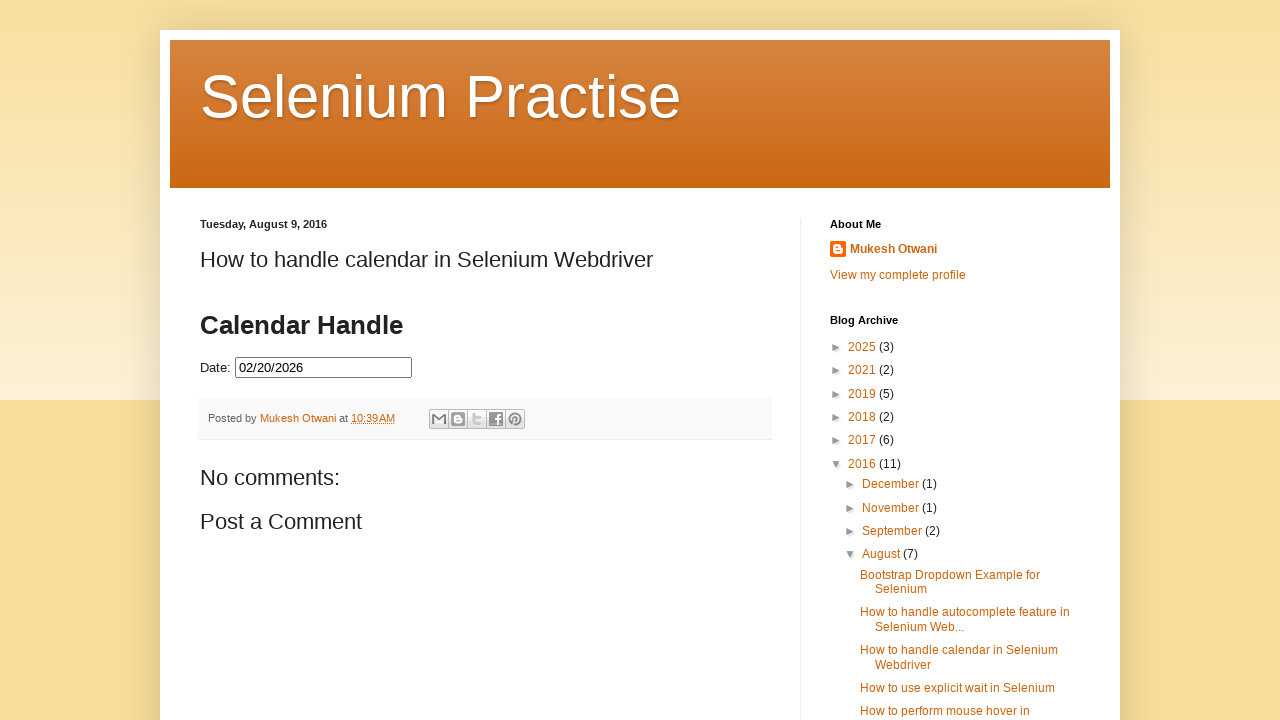

Printed selected date value: None
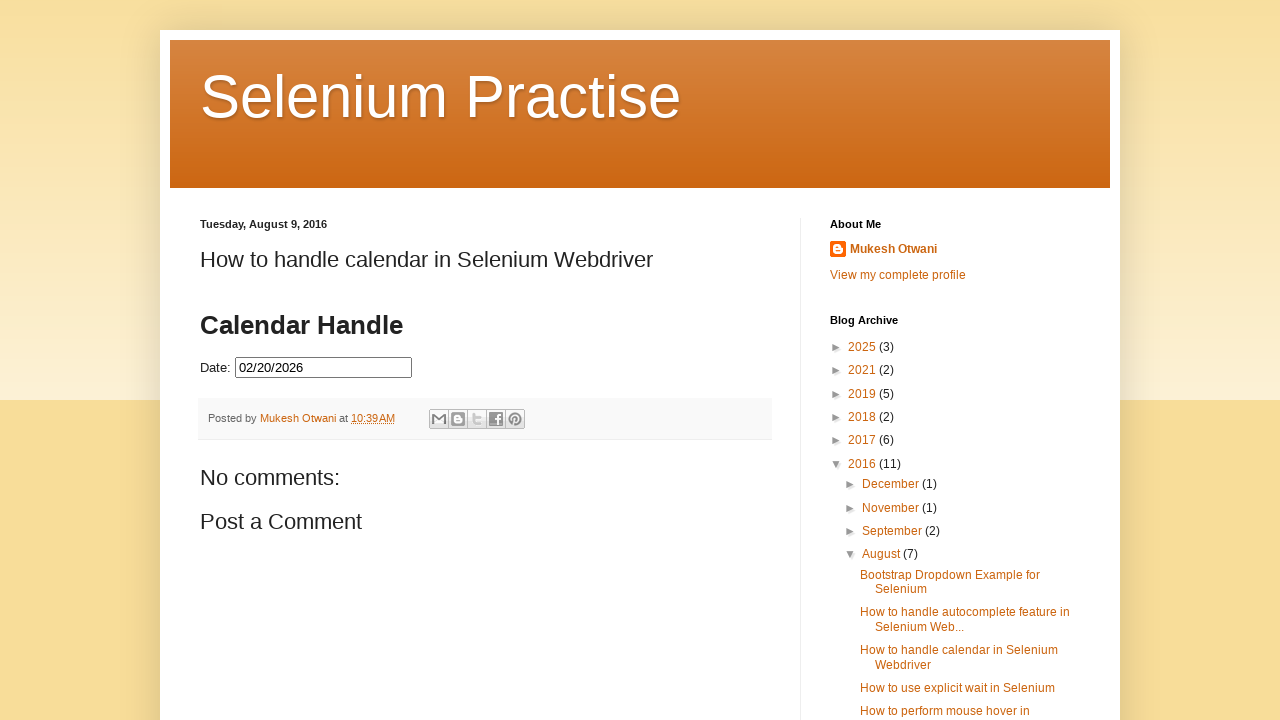

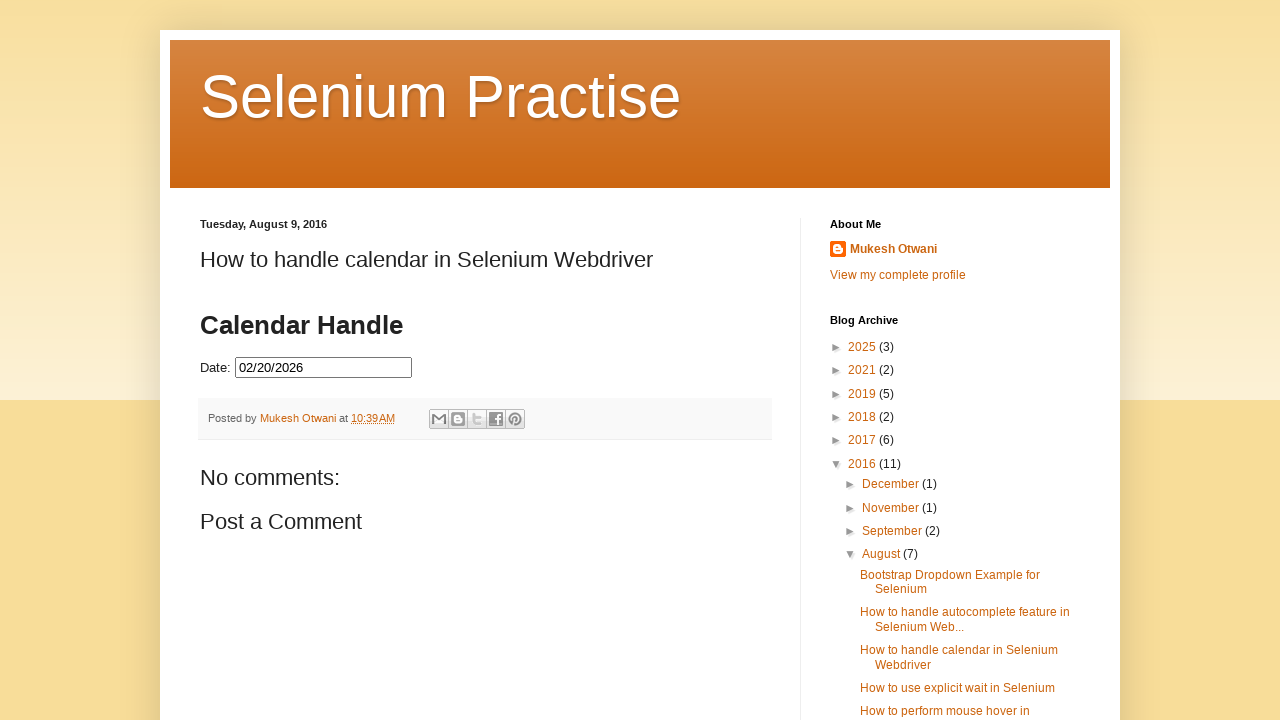